Tests dynamic loading where an element is rendered after clicking a start button and waiting for a loading bar to complete

Starting URL: http://the-internet.herokuapp.com/dynamic_loading/2

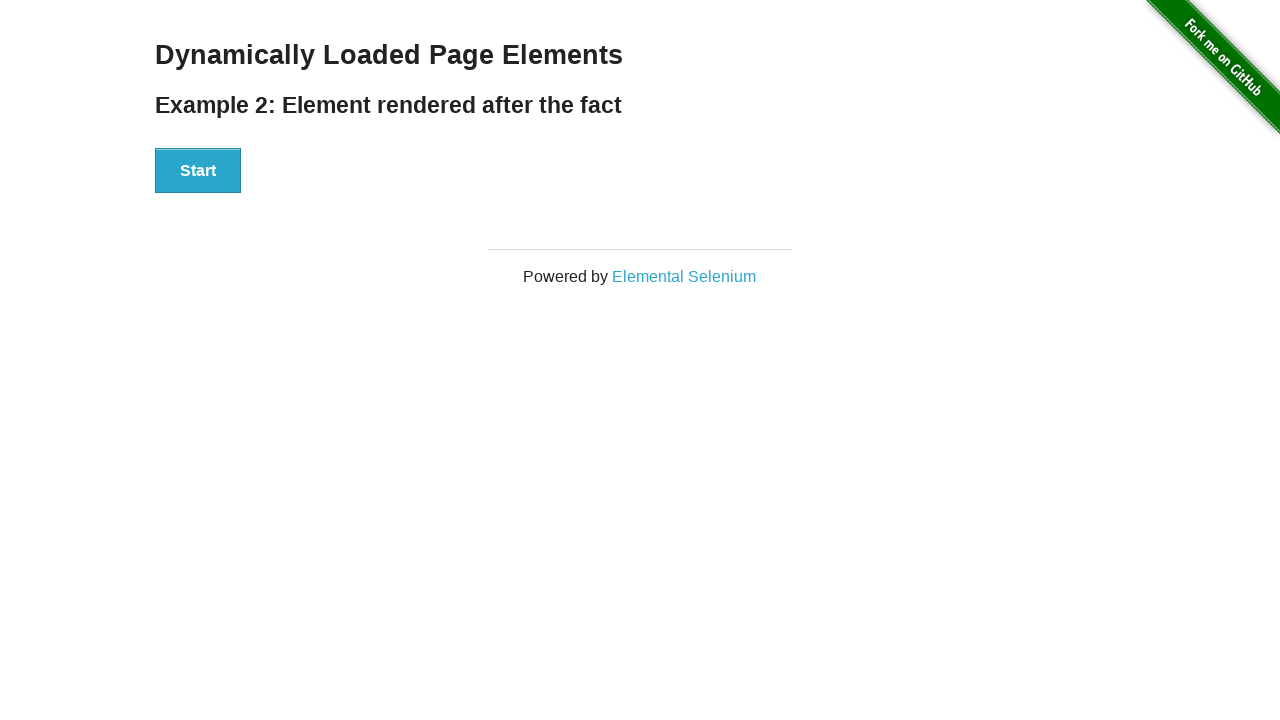

Clicked the Start button to initiate dynamic loading at (198, 171) on #start button
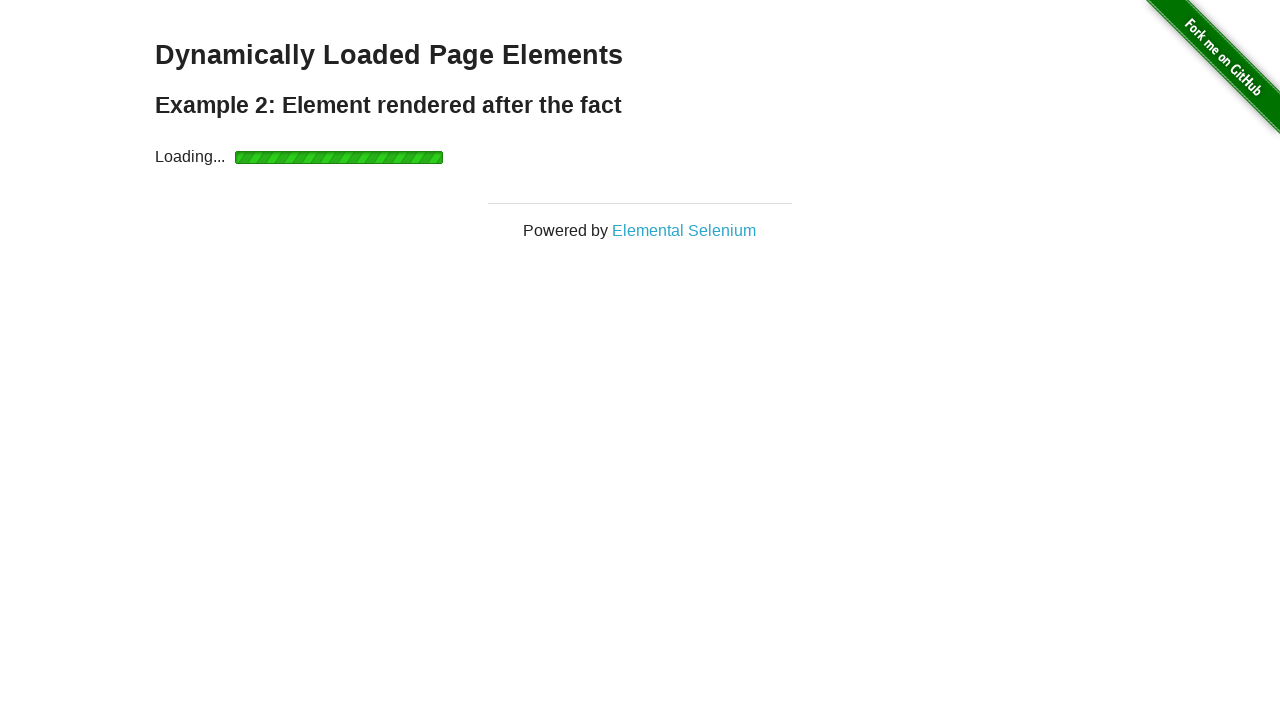

Waited for finish element to appear after loading bar completed
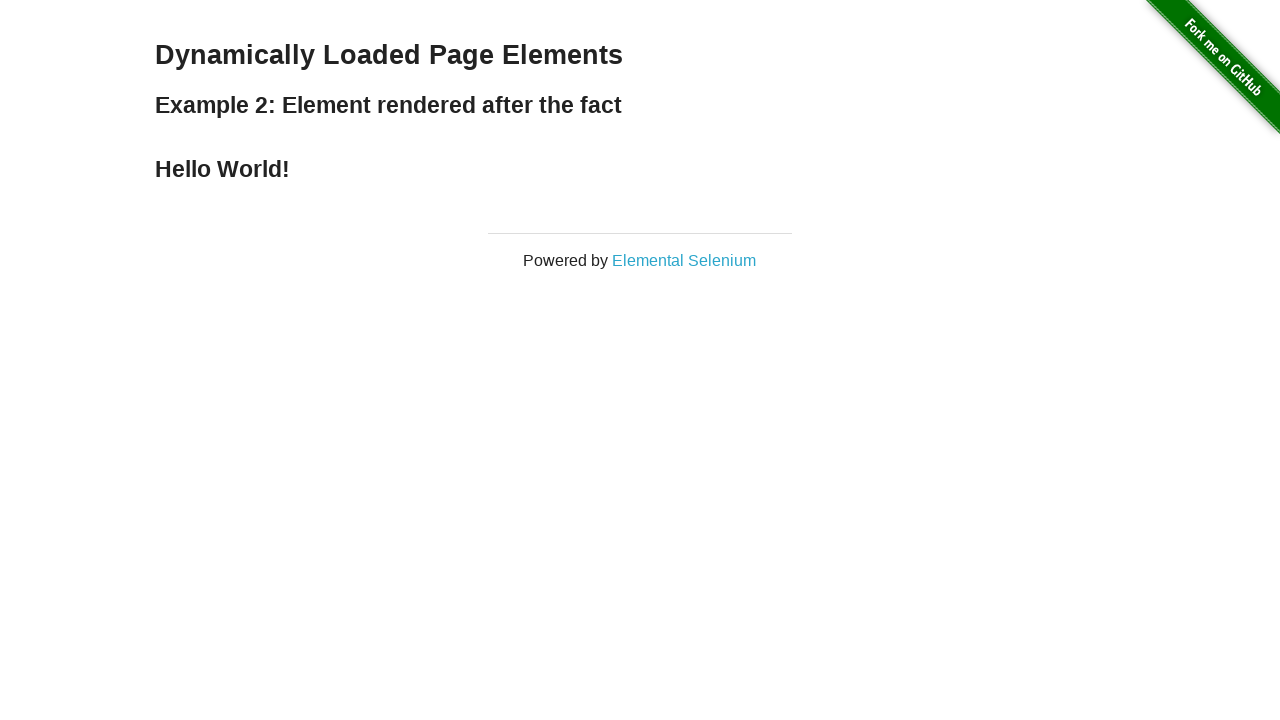

Retrieved text content from finish element
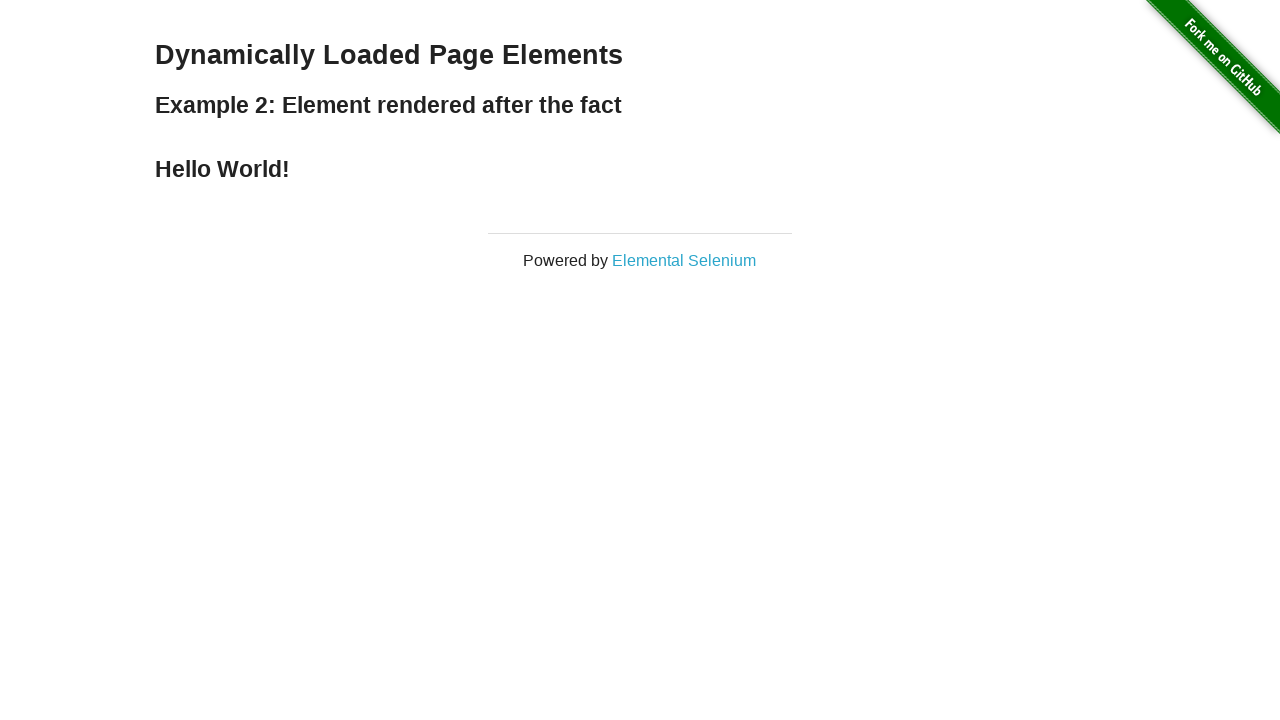

Verified that 'Hello World!' text is present in finish element
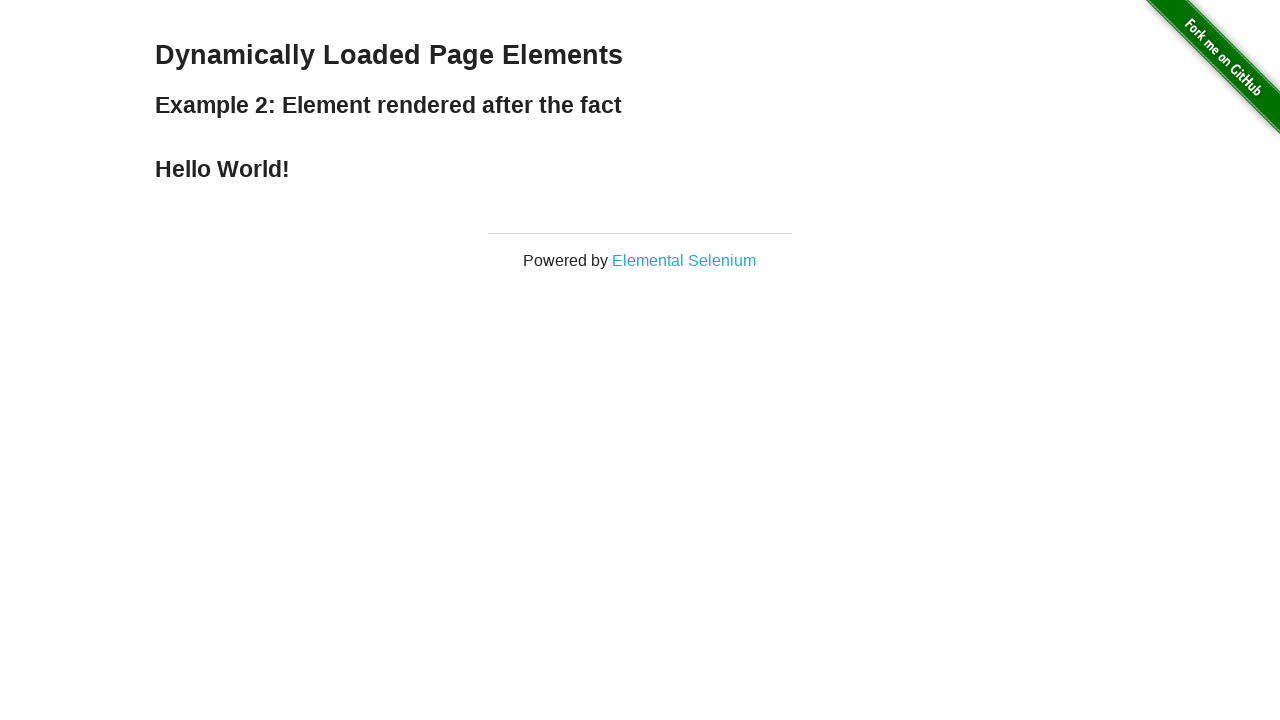

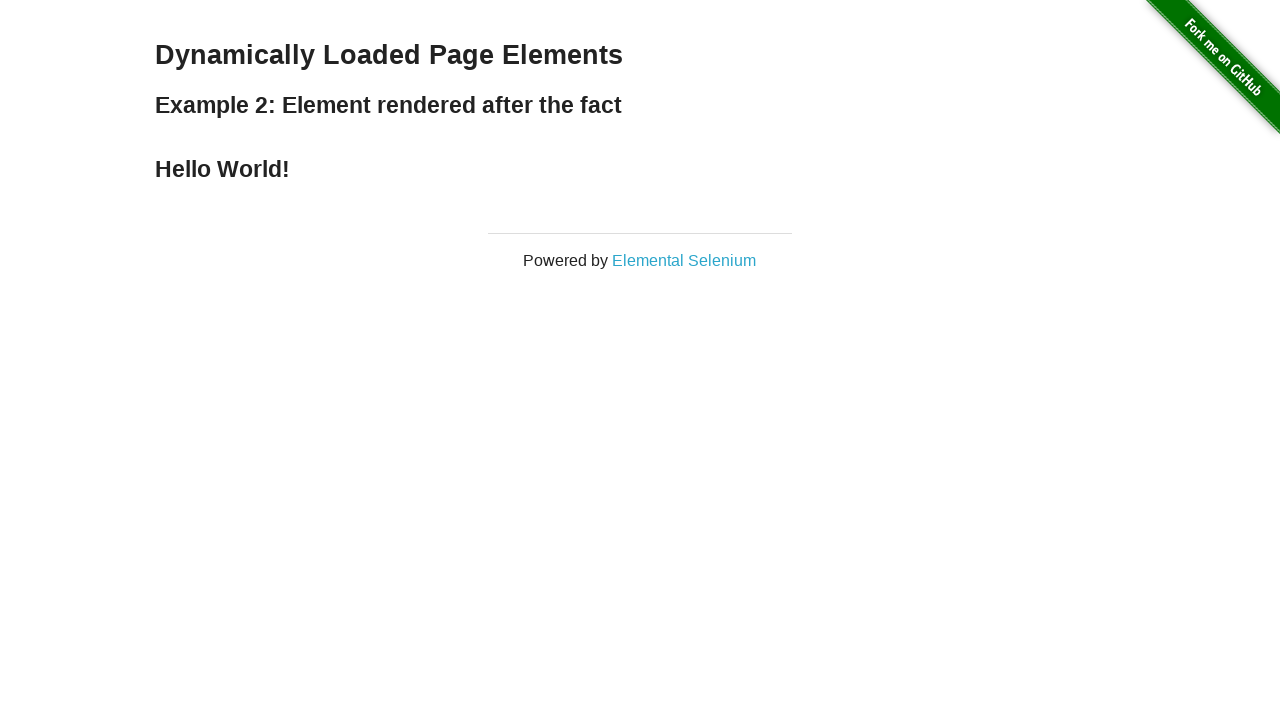